Tests that edits are saved when the input loses focus (blur event)

Starting URL: https://demo.playwright.dev/todomvc

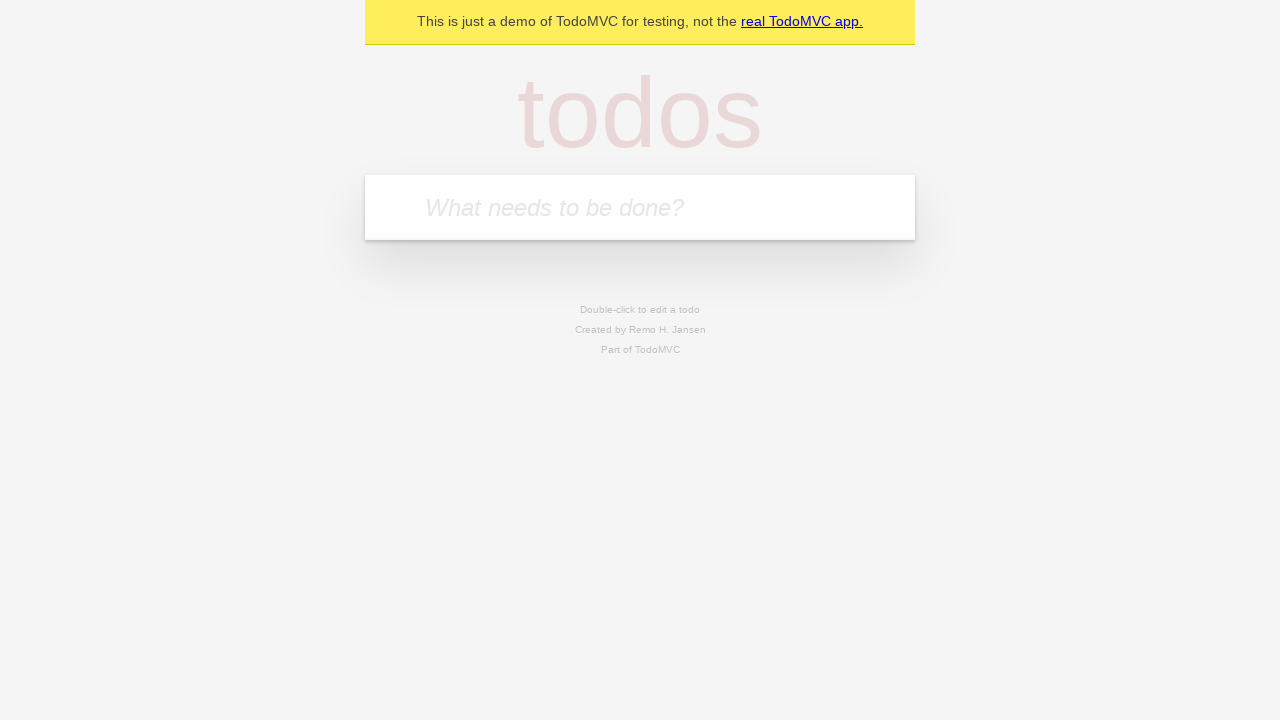

Filled new todo input with 'buy some cheese' on .new-todo
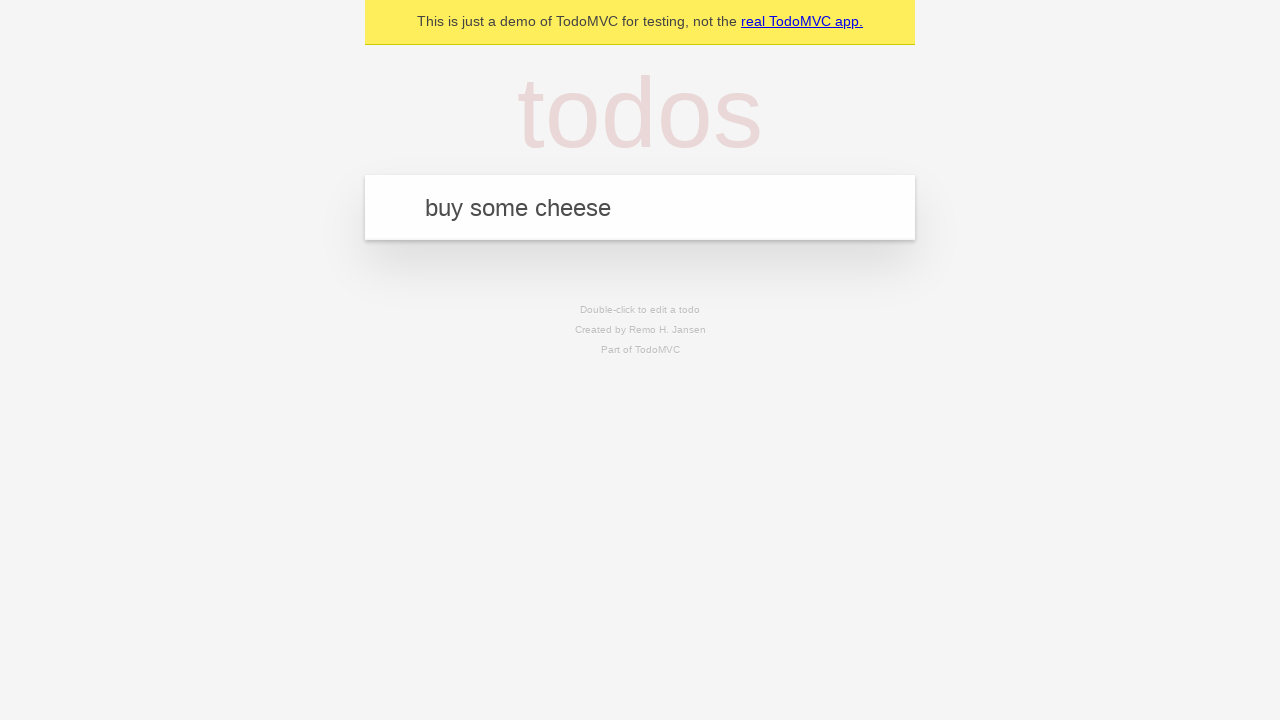

Pressed Enter to create first todo on .new-todo
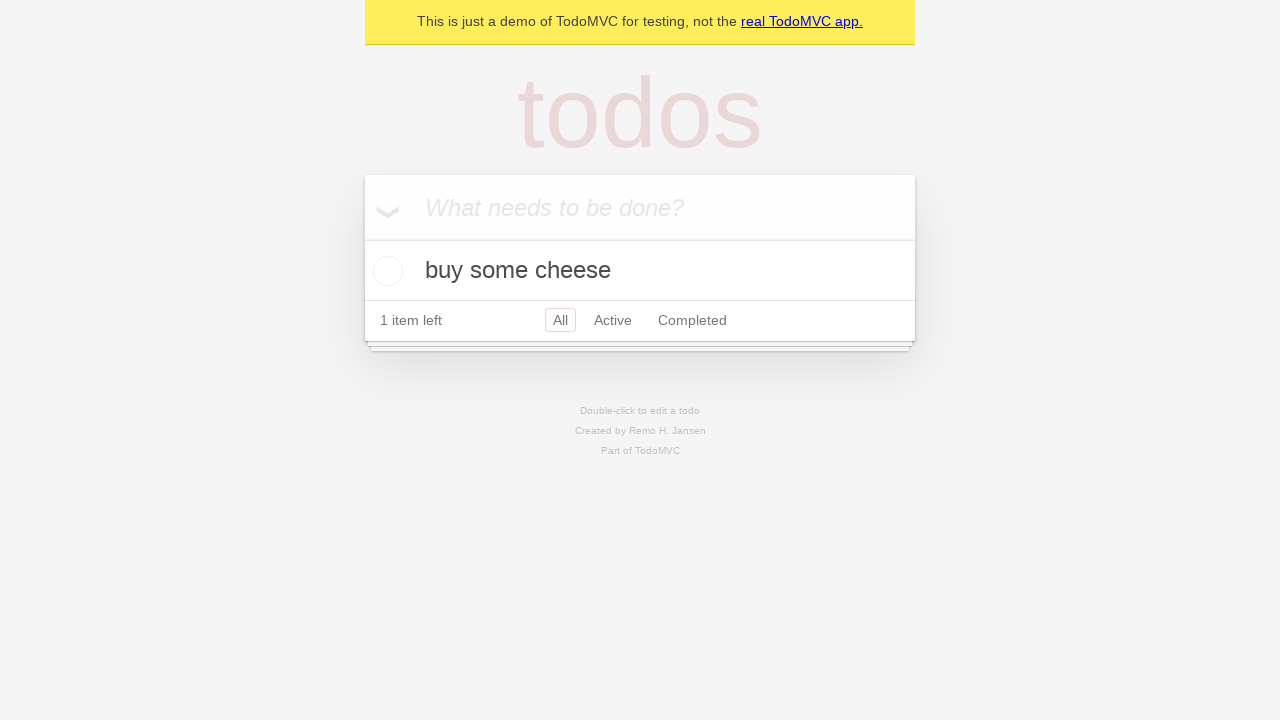

Filled new todo input with 'feed the cat' on .new-todo
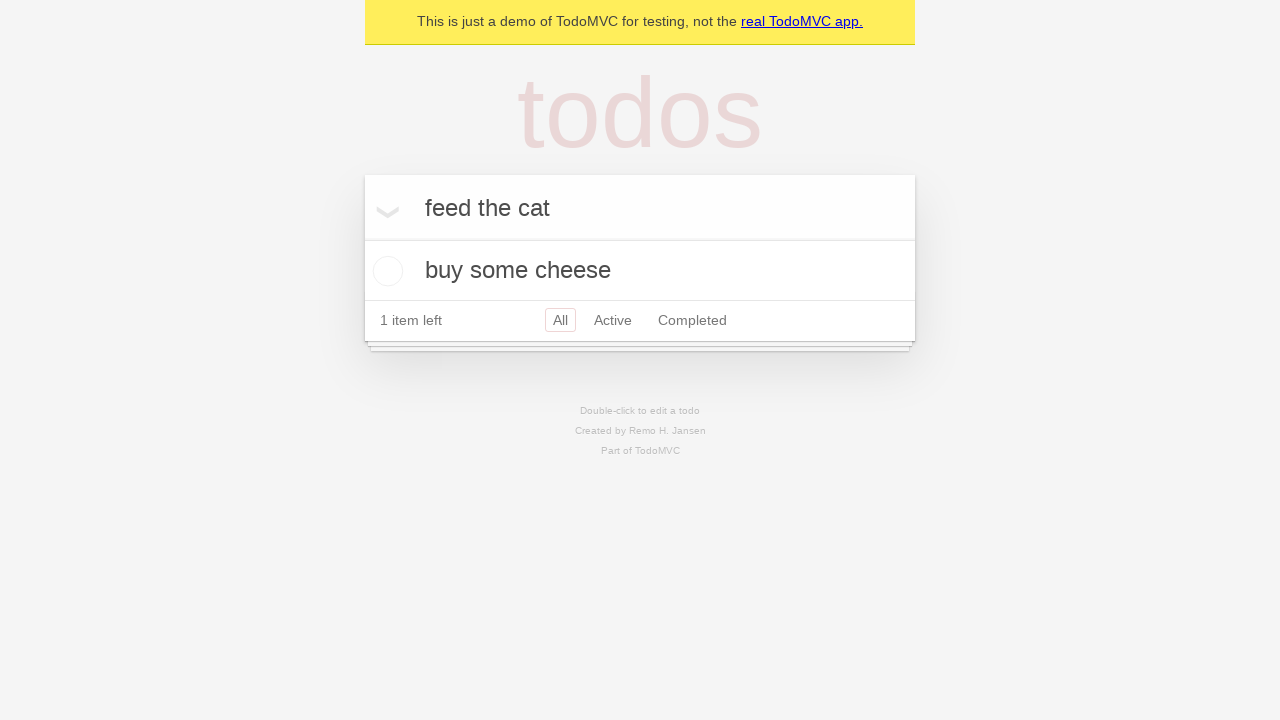

Pressed Enter to create second todo on .new-todo
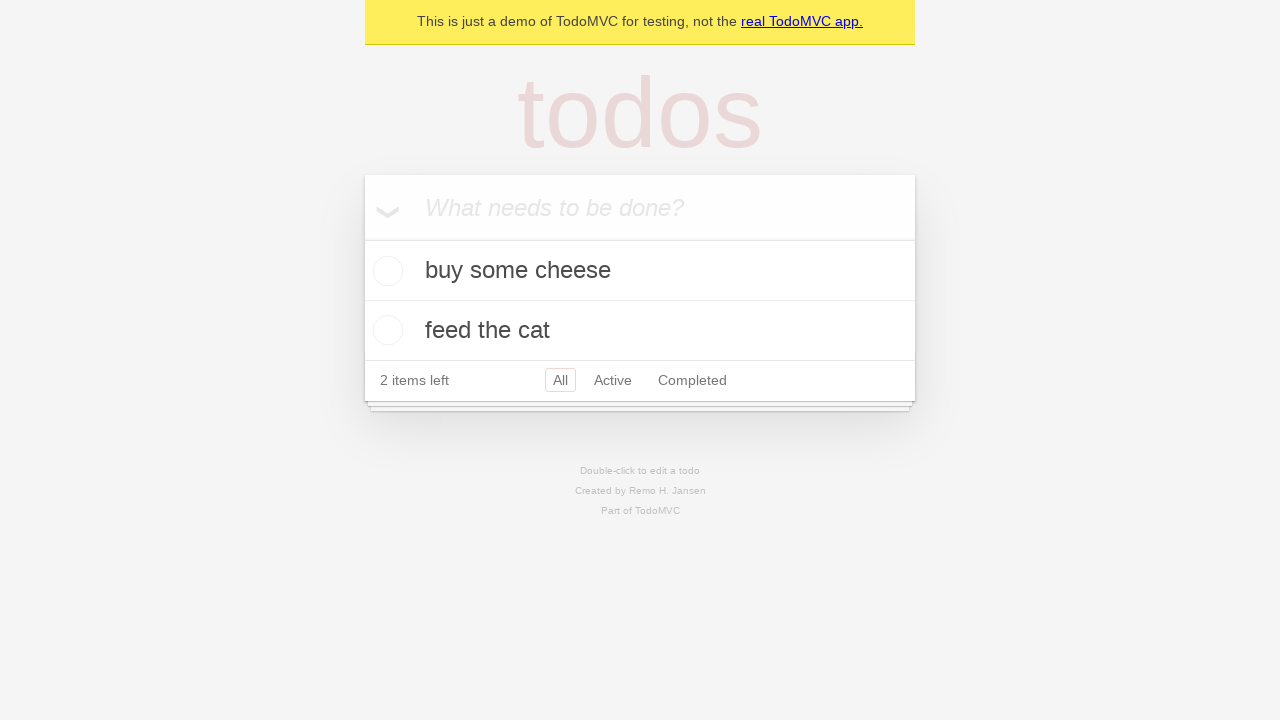

Filled new todo input with 'book a doctors appointment' on .new-todo
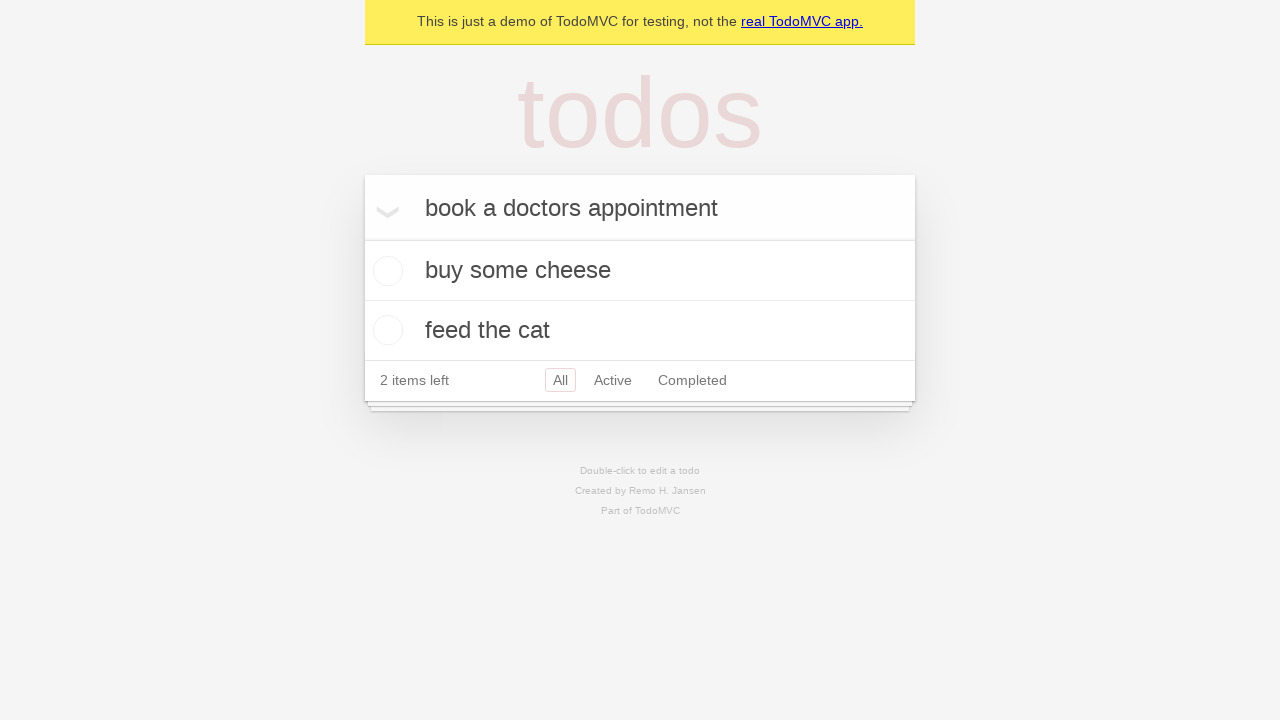

Pressed Enter to create third todo on .new-todo
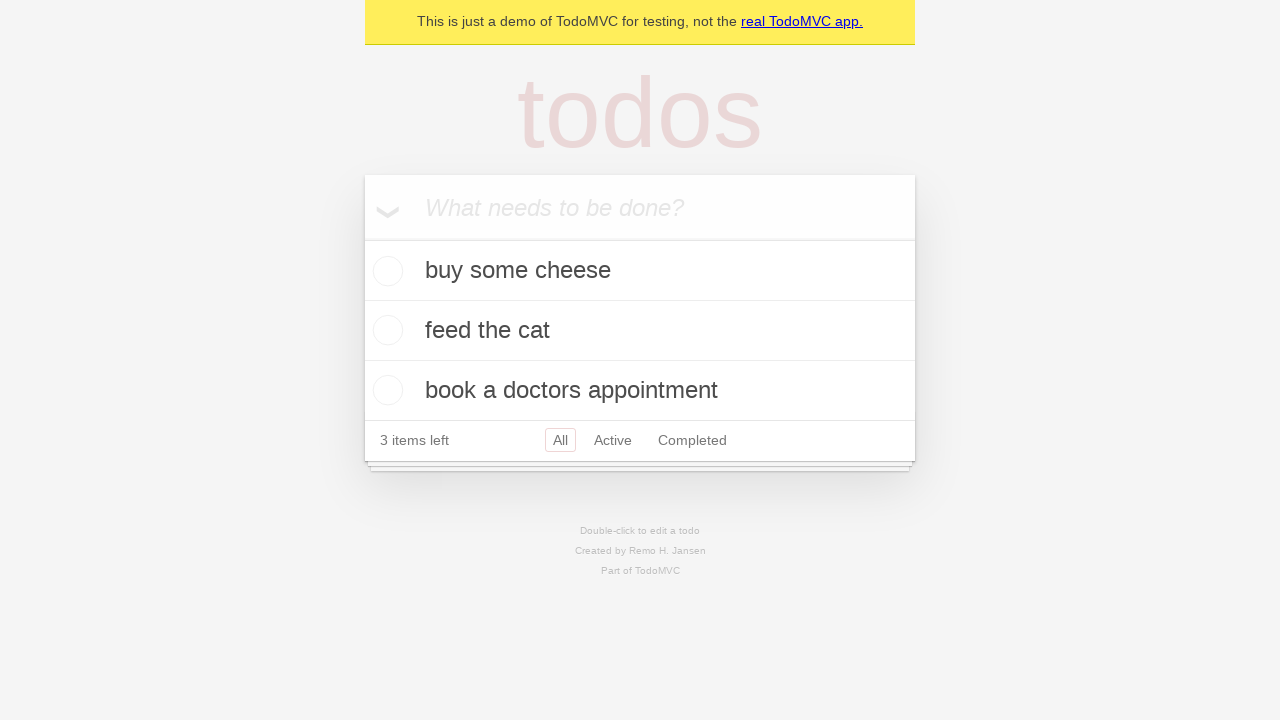

Double-clicked second todo to enter edit mode at (640, 331) on .todo-list li >> nth=1
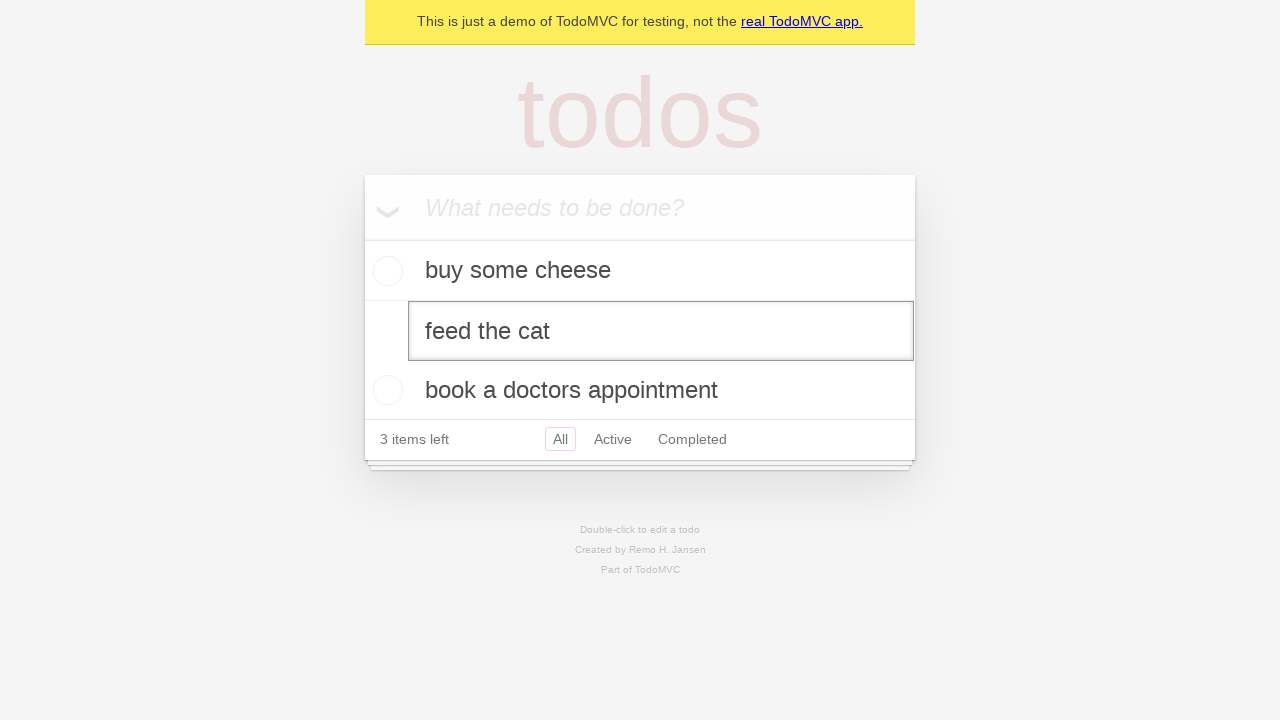

Filled edit field with 'buy some sausages' on .todo-list li >> nth=1 >> .edit
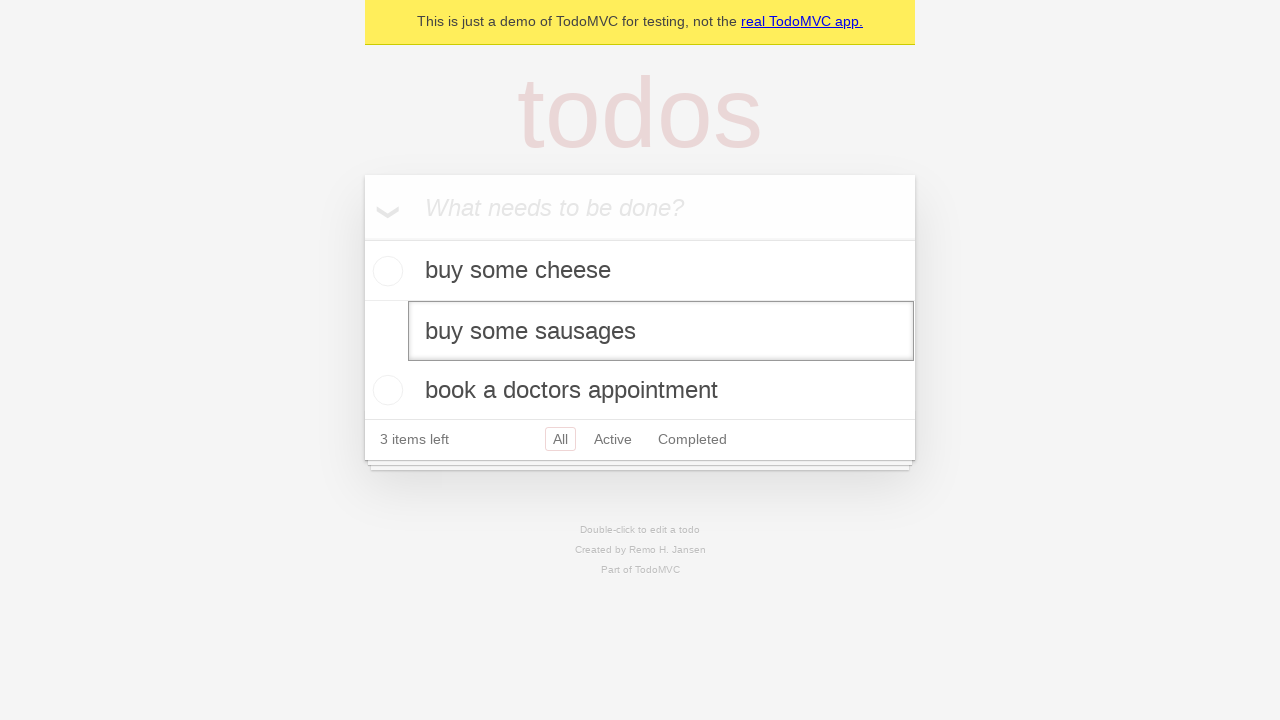

Dispatched blur event to save edits on second todo
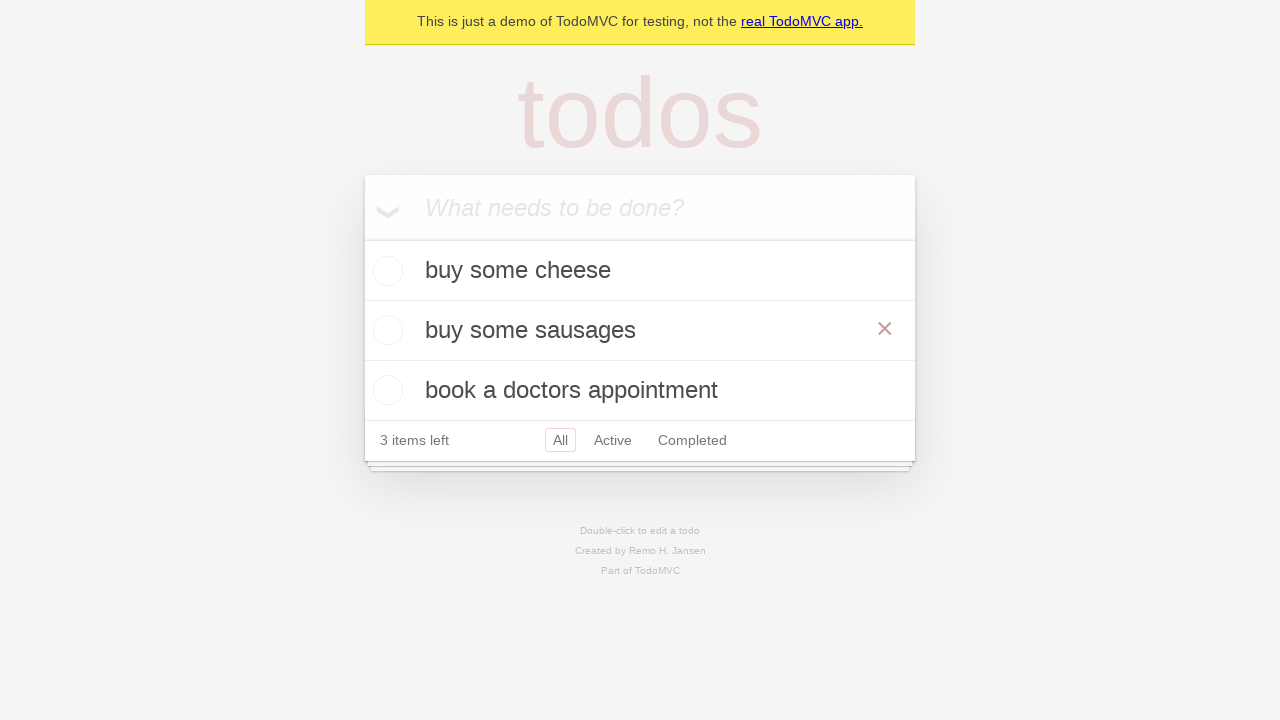

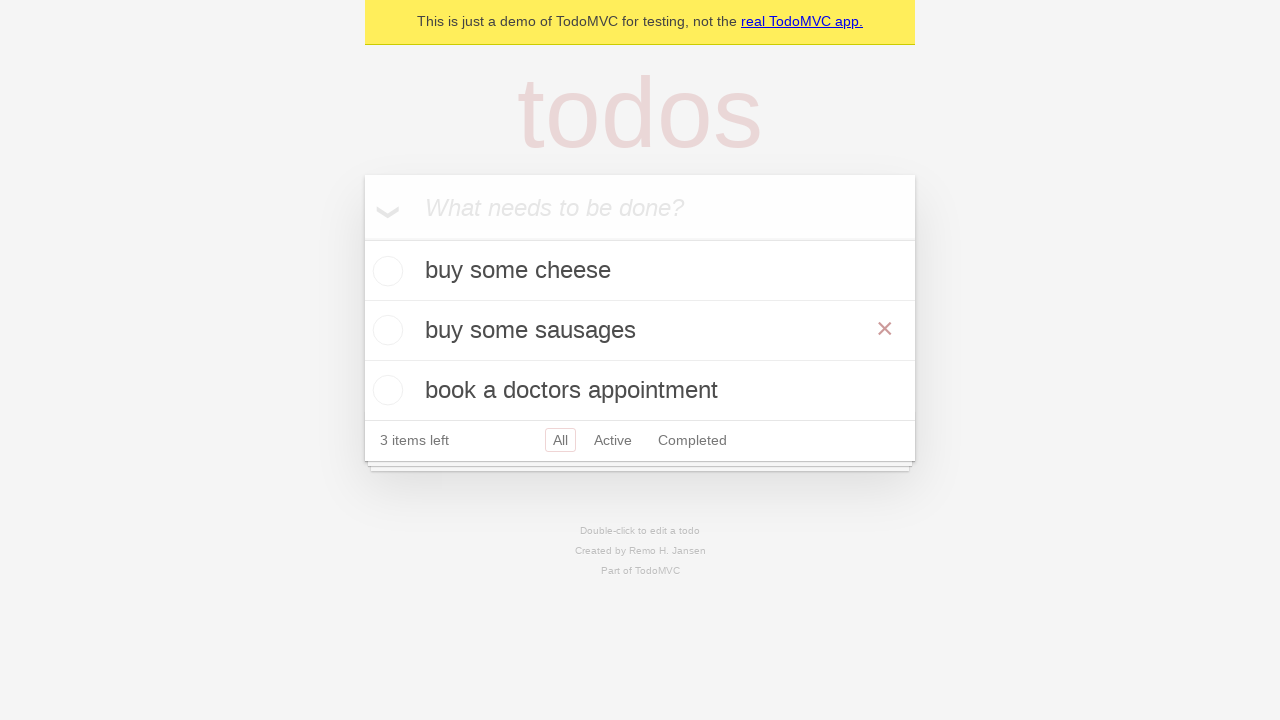